Tests the initial step of placing an order by adding a product to cart and verifying cart contents.

Starting URL: https://www.bstackdemo.com

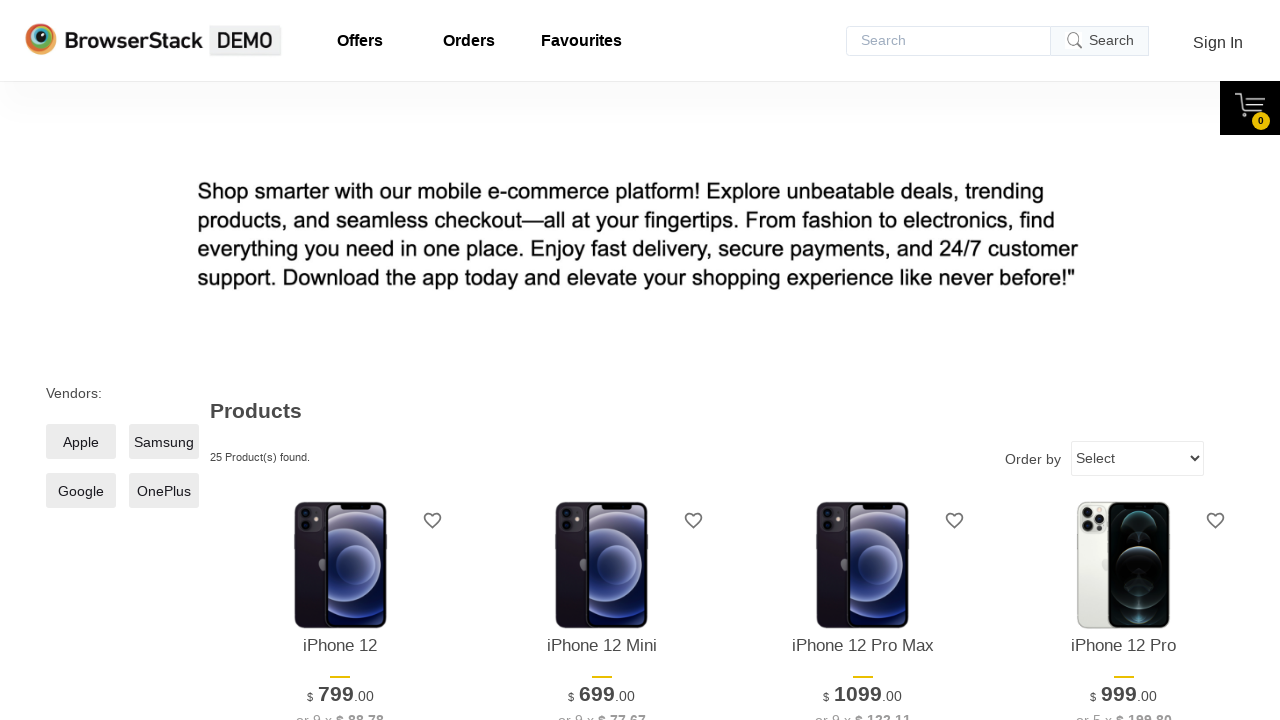

Waited for first product to load
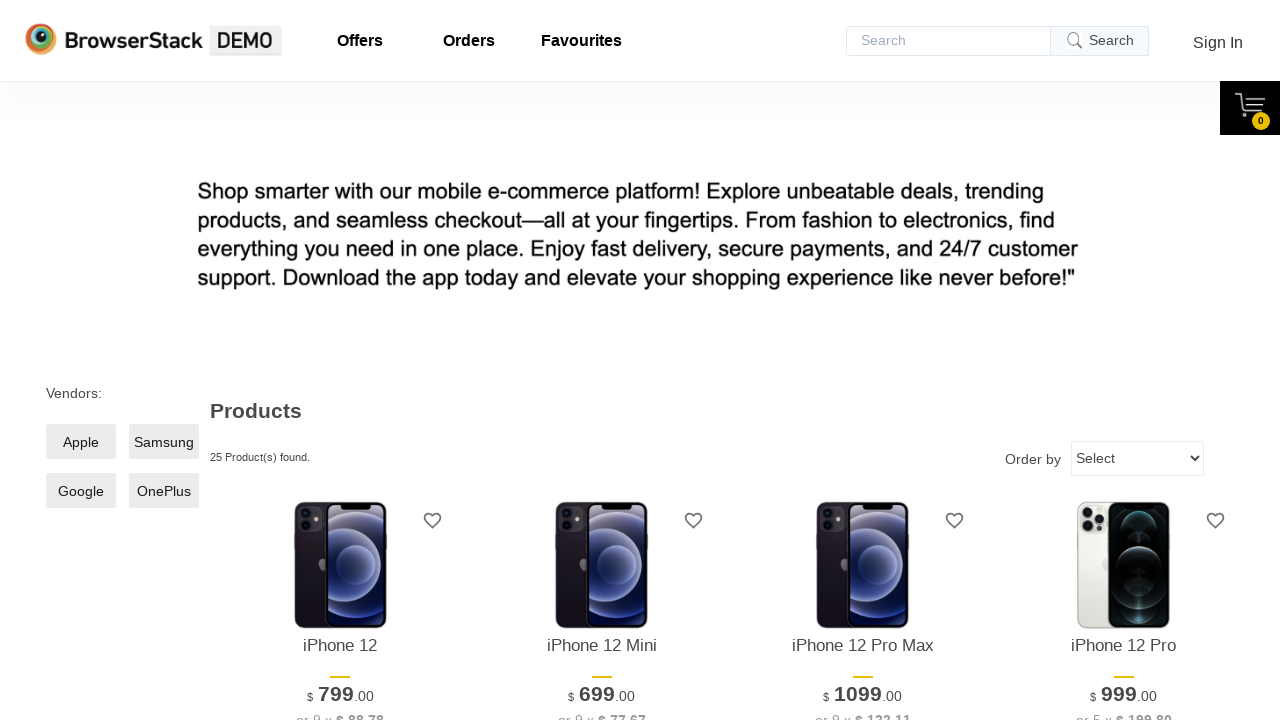

Clicked add to cart button for first product at (340, 361) on xpath=//*[@id='1']/div[4]
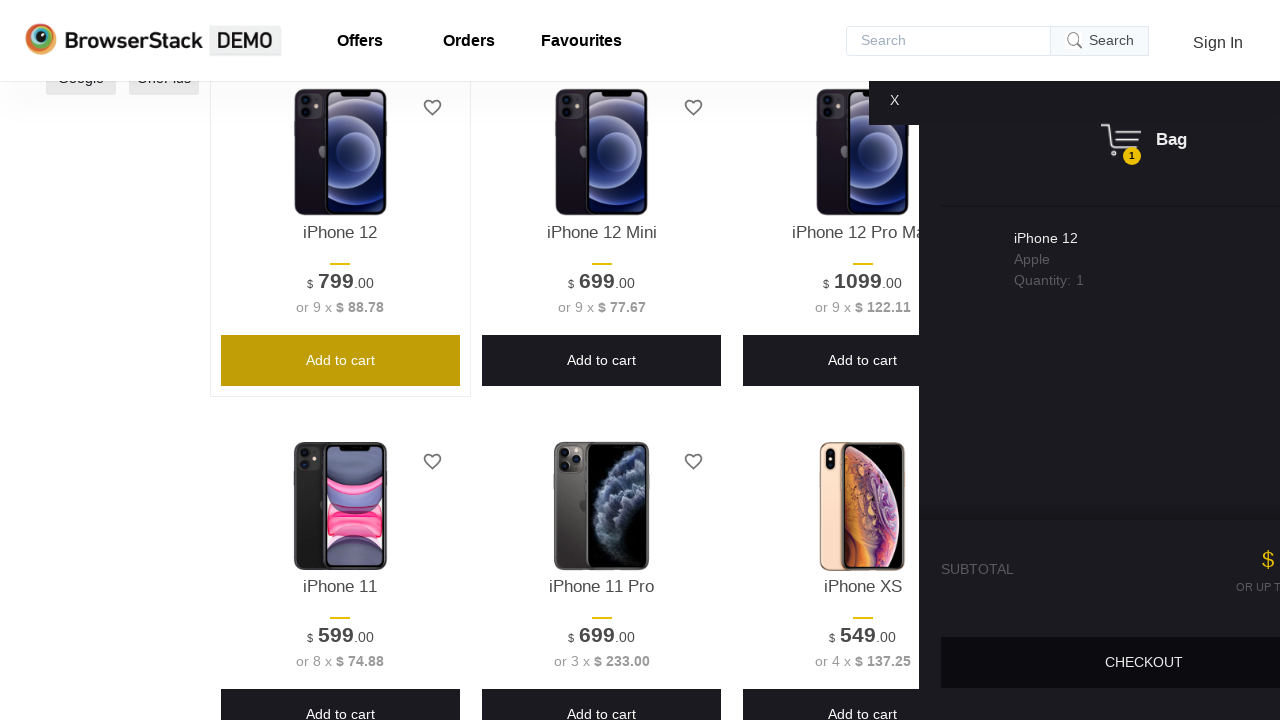

Verified cart contents are displayed
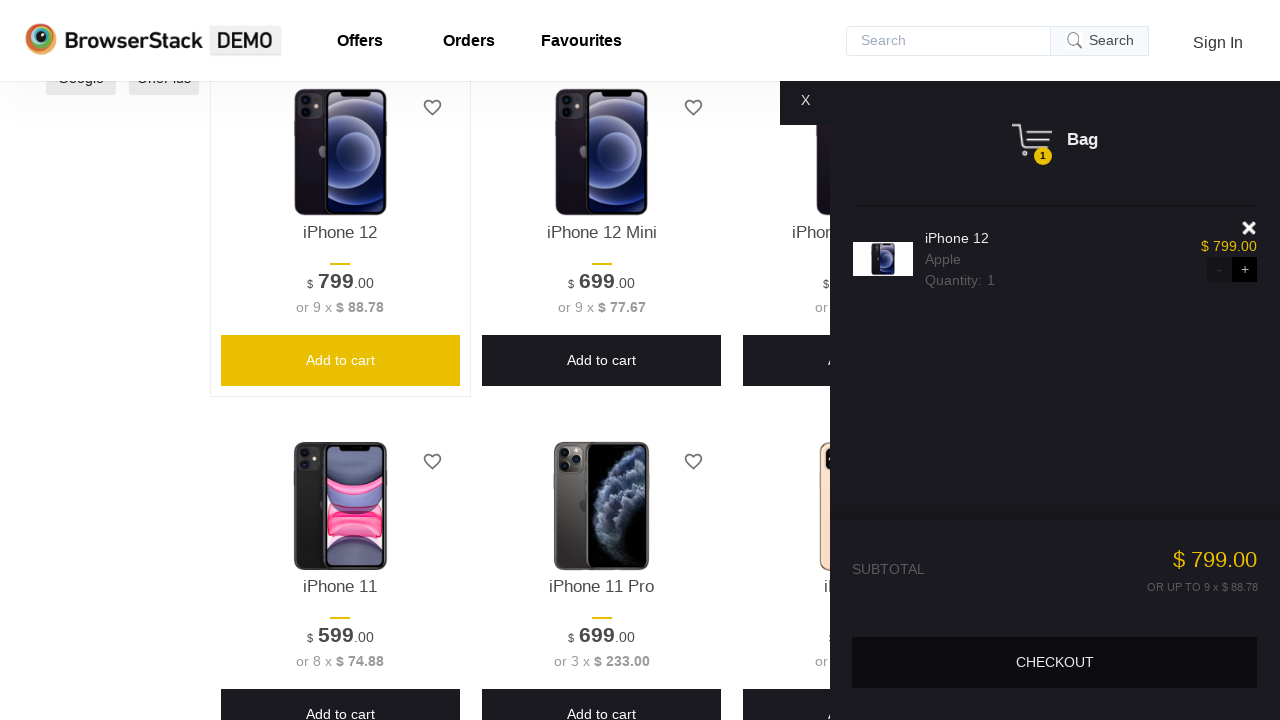

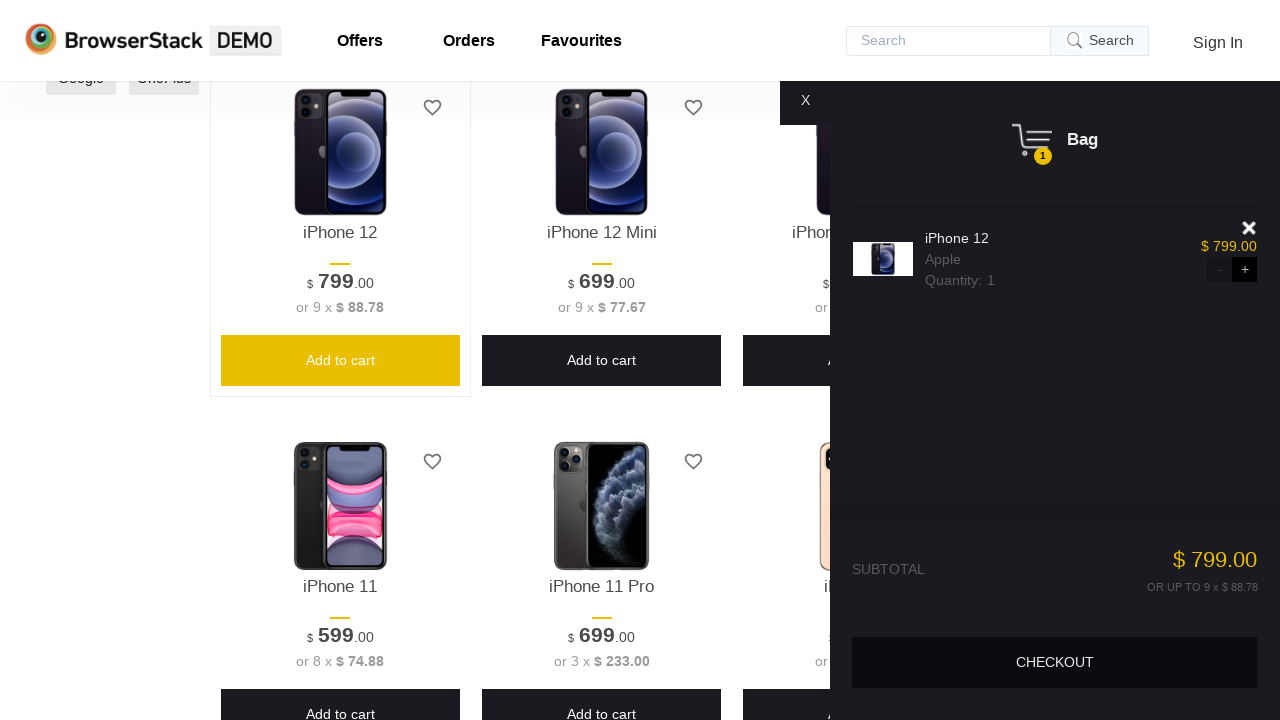